Tests finding various elements on a page using CSS selectors to locate headings, paragraphs, and buttons by their IDs, classes, and attributes.

Starting URL: https://acctabootcamp.github.io/site/examples/locators

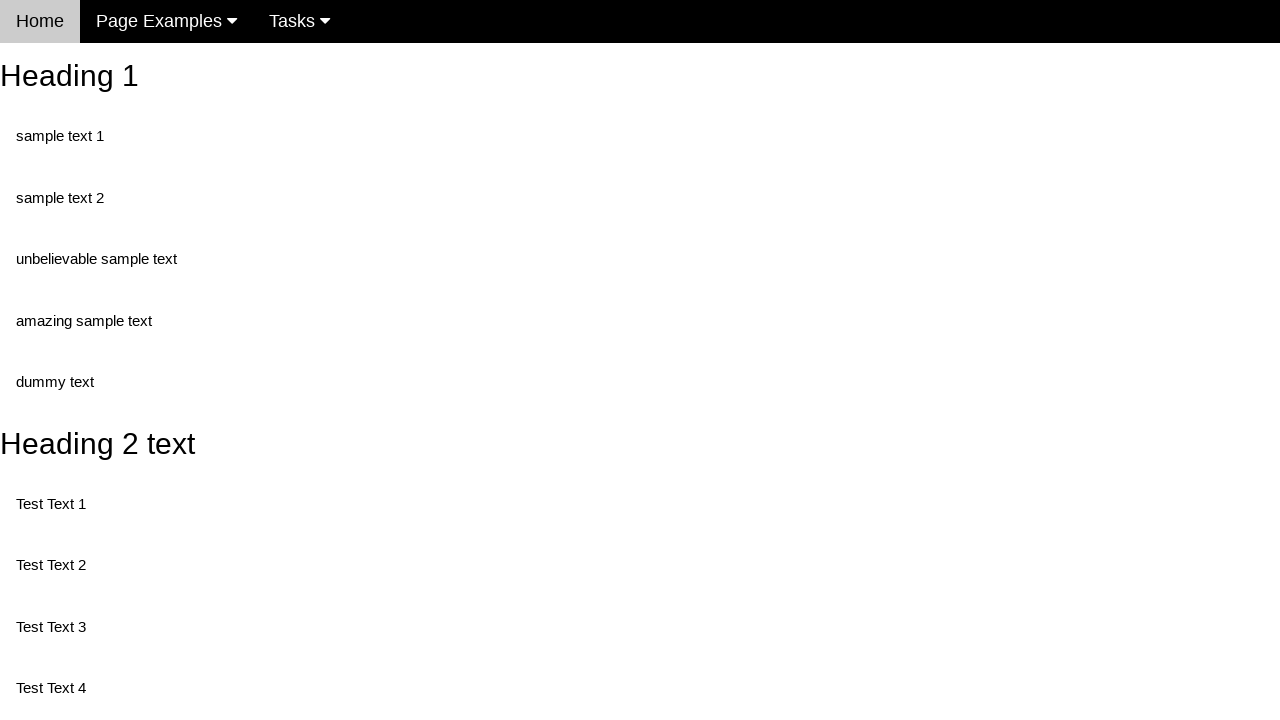

Navigated to locators example page
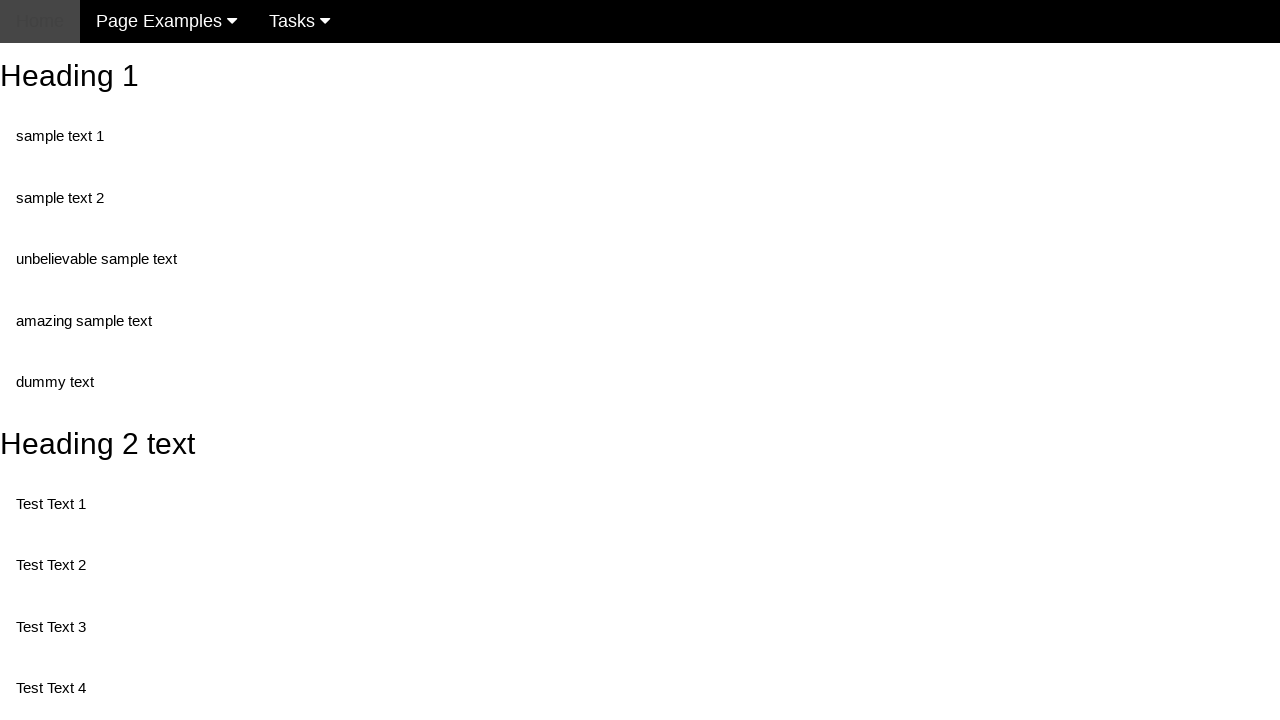

Located and extracted text from heading with ID 'heading_2'
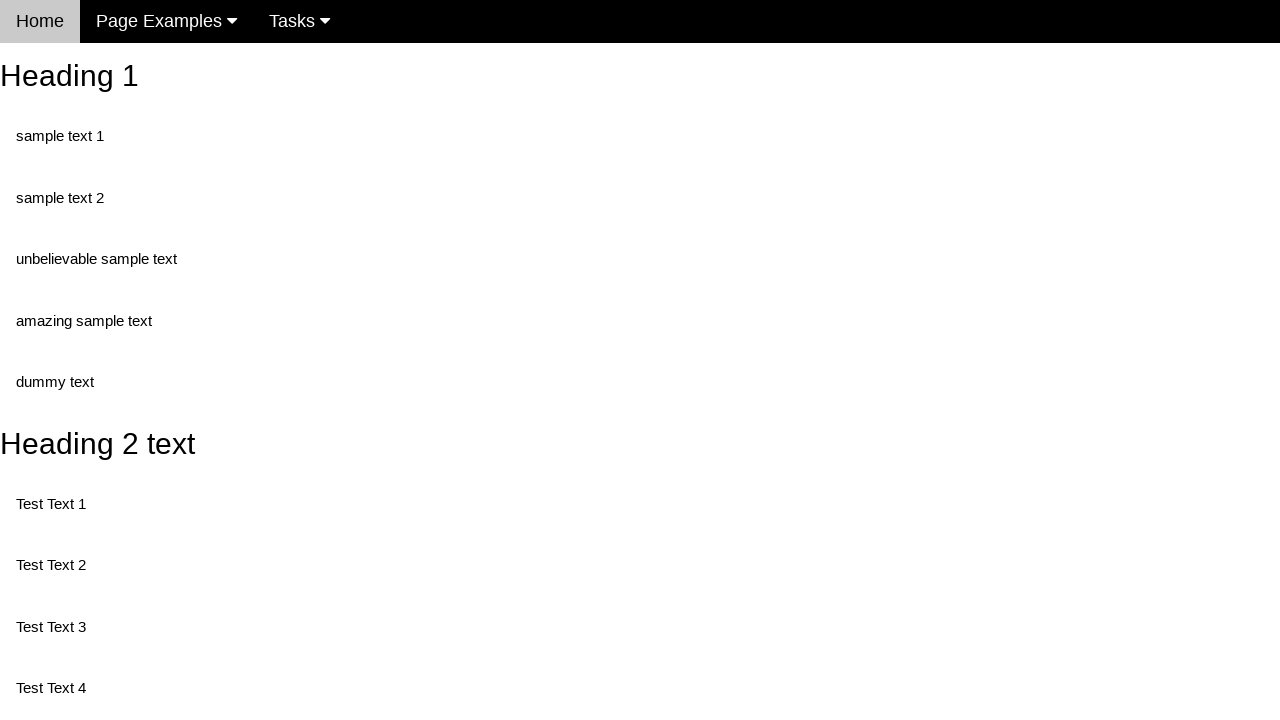

Located and extracted text from direct child element with class 'test' inside #test1
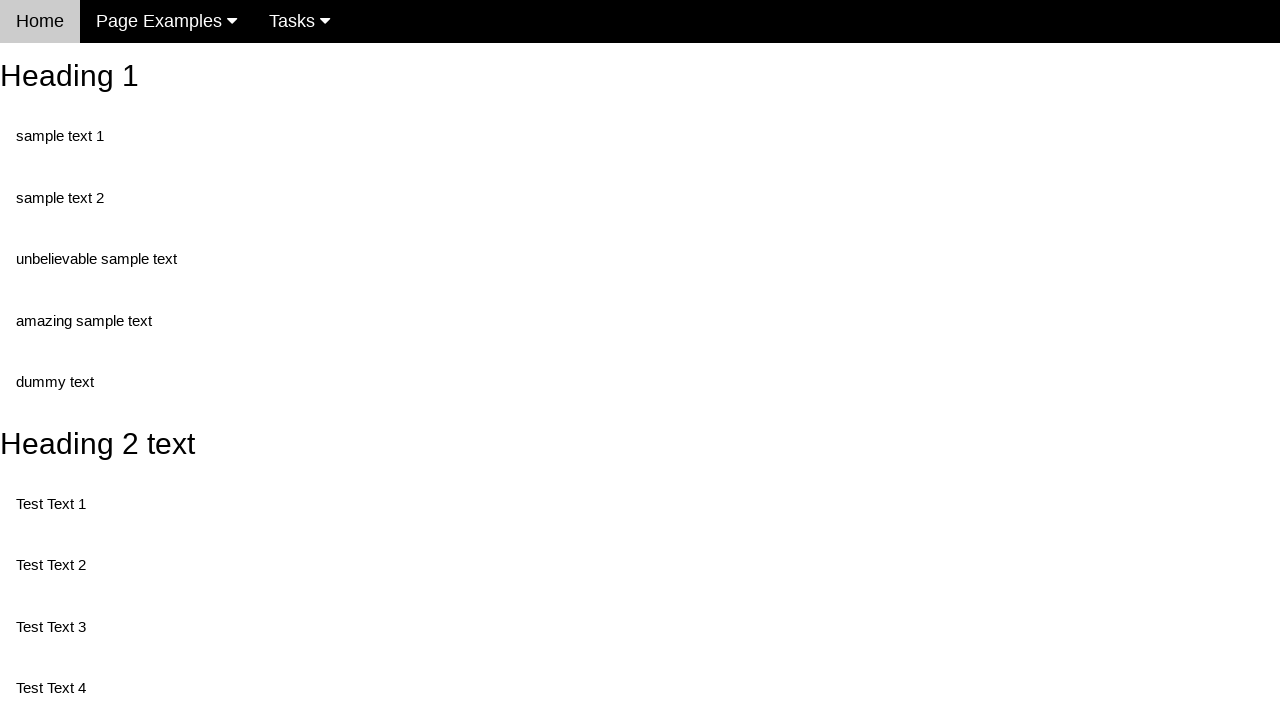

Located and extracted text from descendant element with class 'twoTest' inside #test1
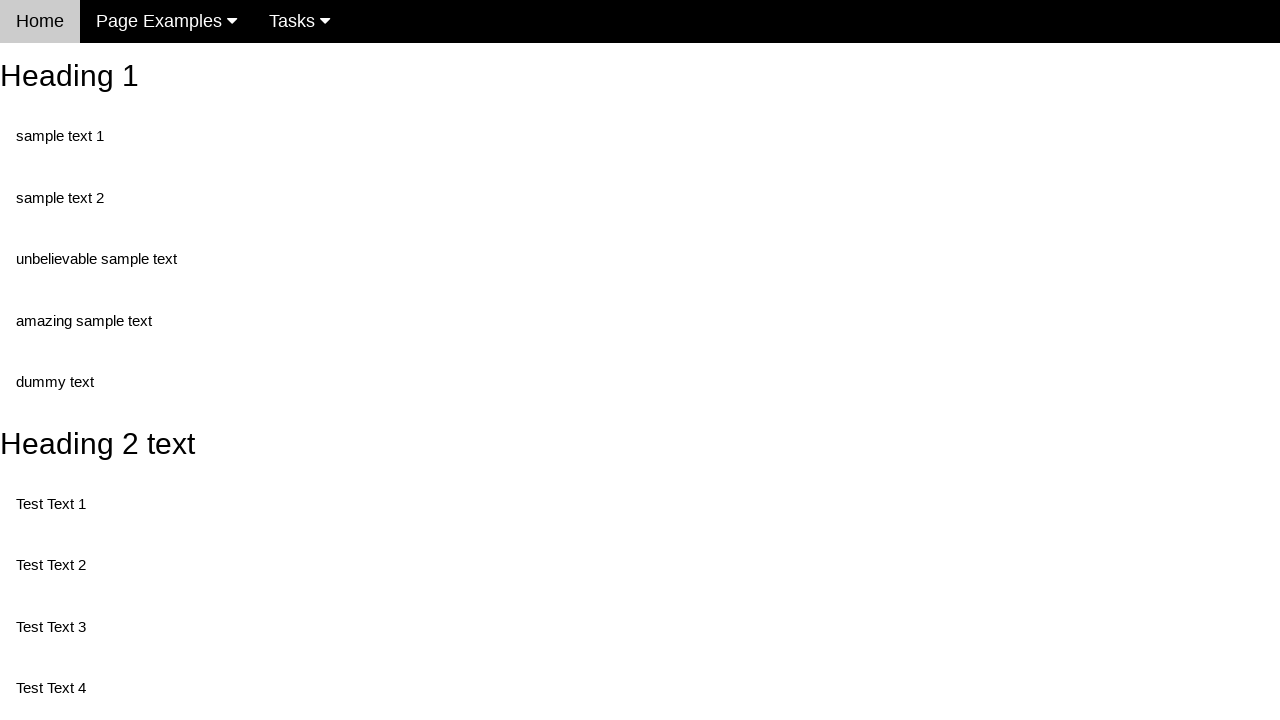

Located and extracted text from first test element using nth-of-type selector in #test3
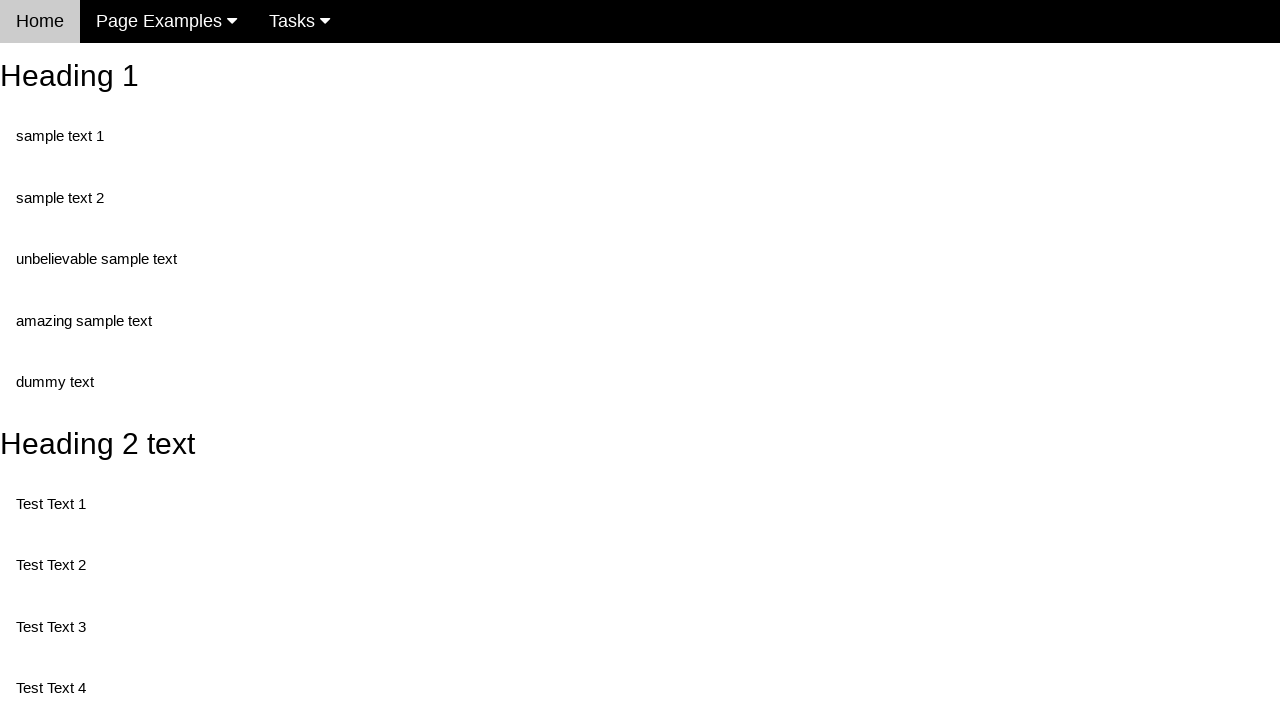

Located and extracted text from first test element using .first in #test3
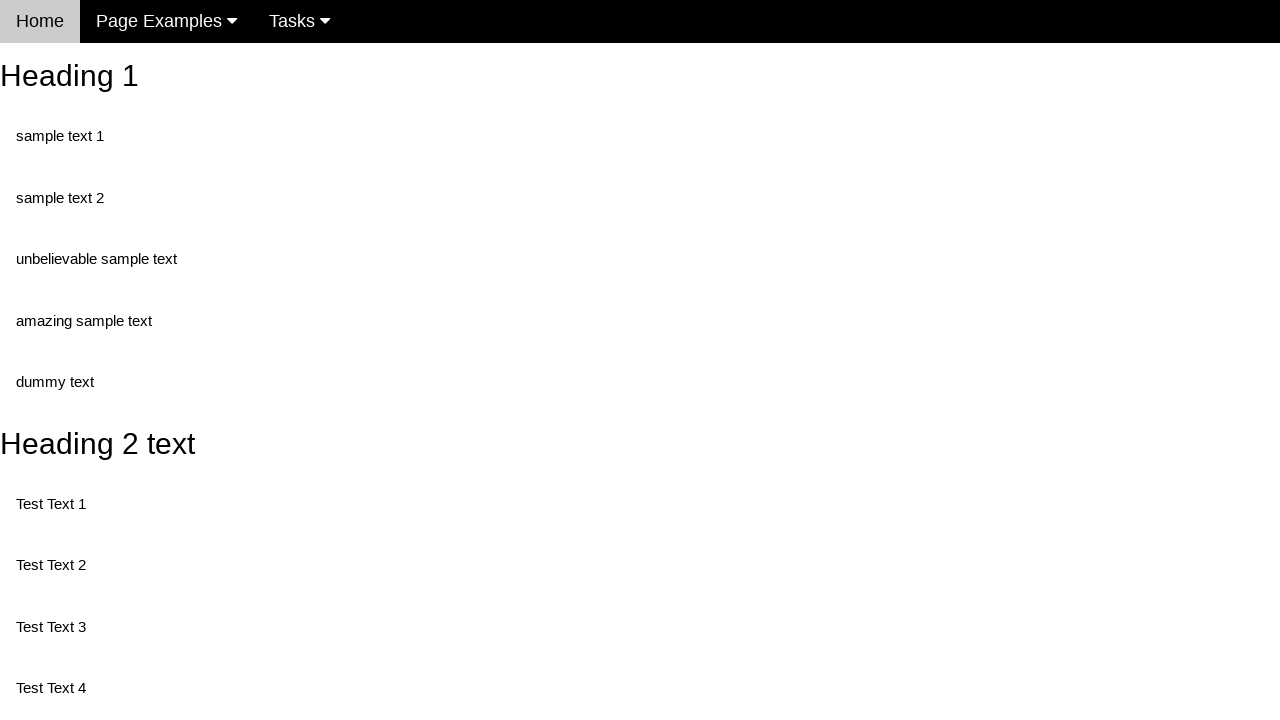

Located button with complex attribute selector and retrieved its value attribute
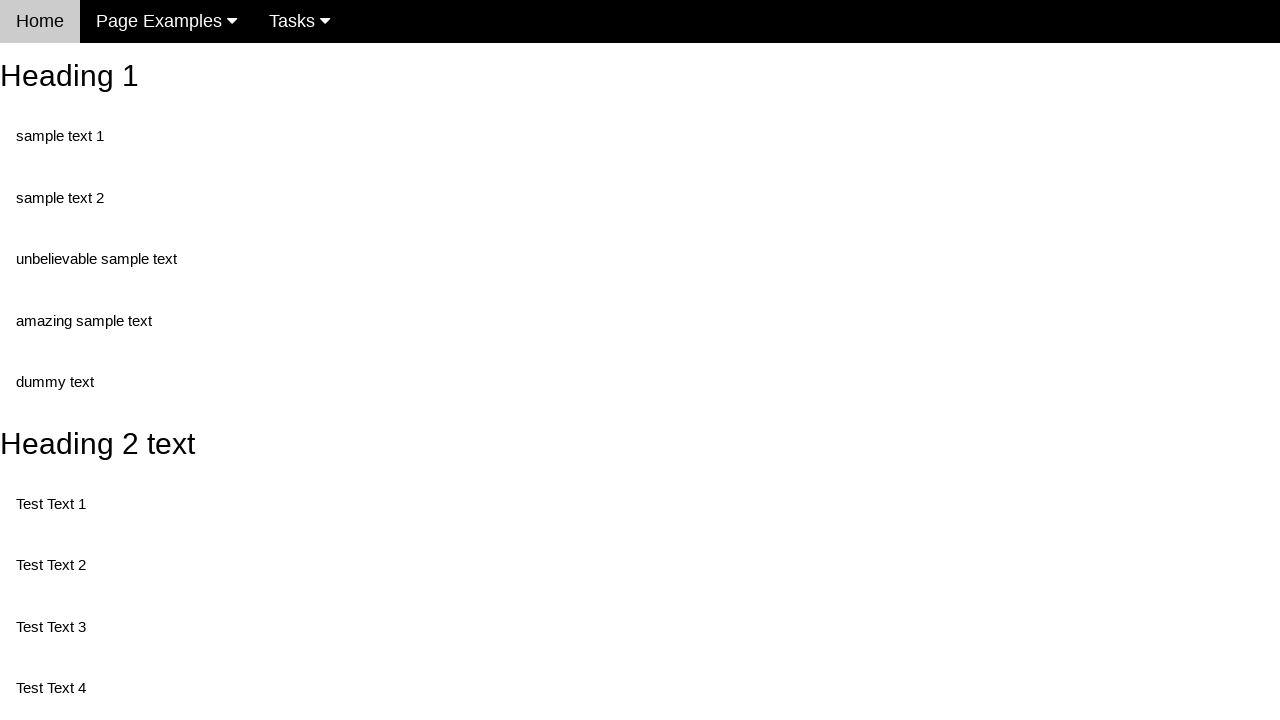

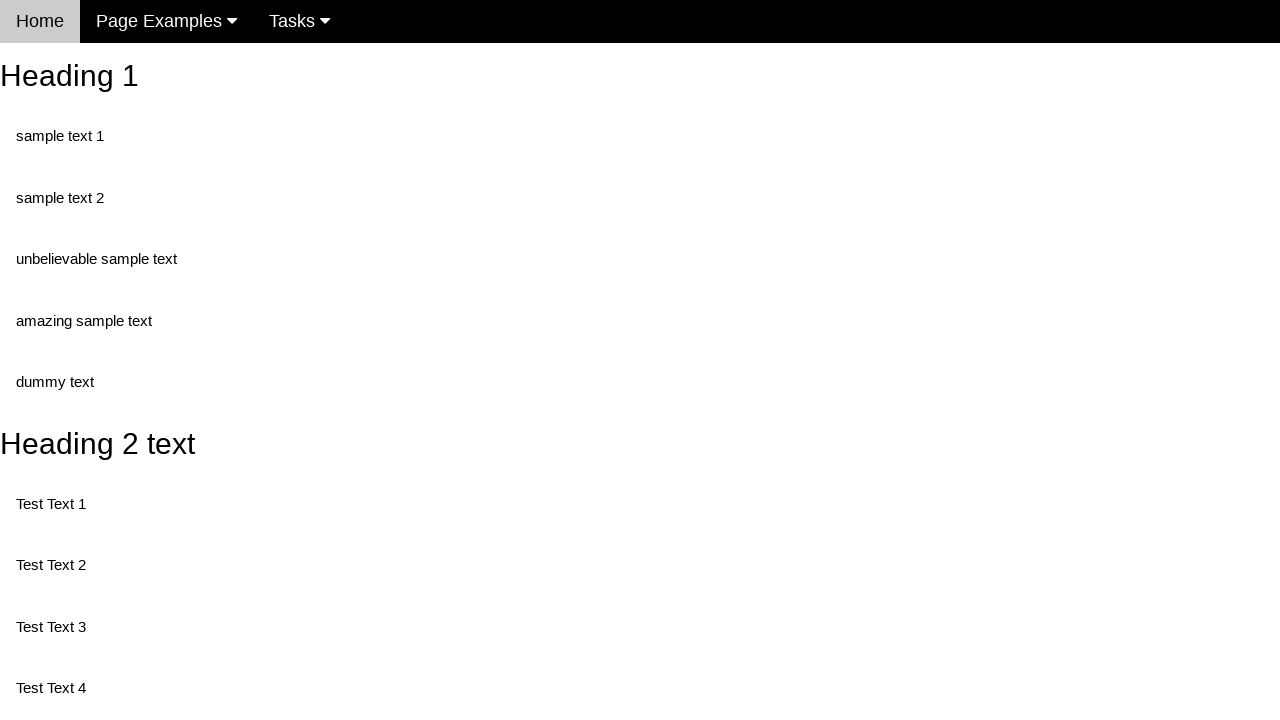